Tests dropdown selection functionality on OrangeHRM free trial page by selecting a country from the dropdown menu

Starting URL: https://www.orangehrm.com/en/30-day-free-trial/

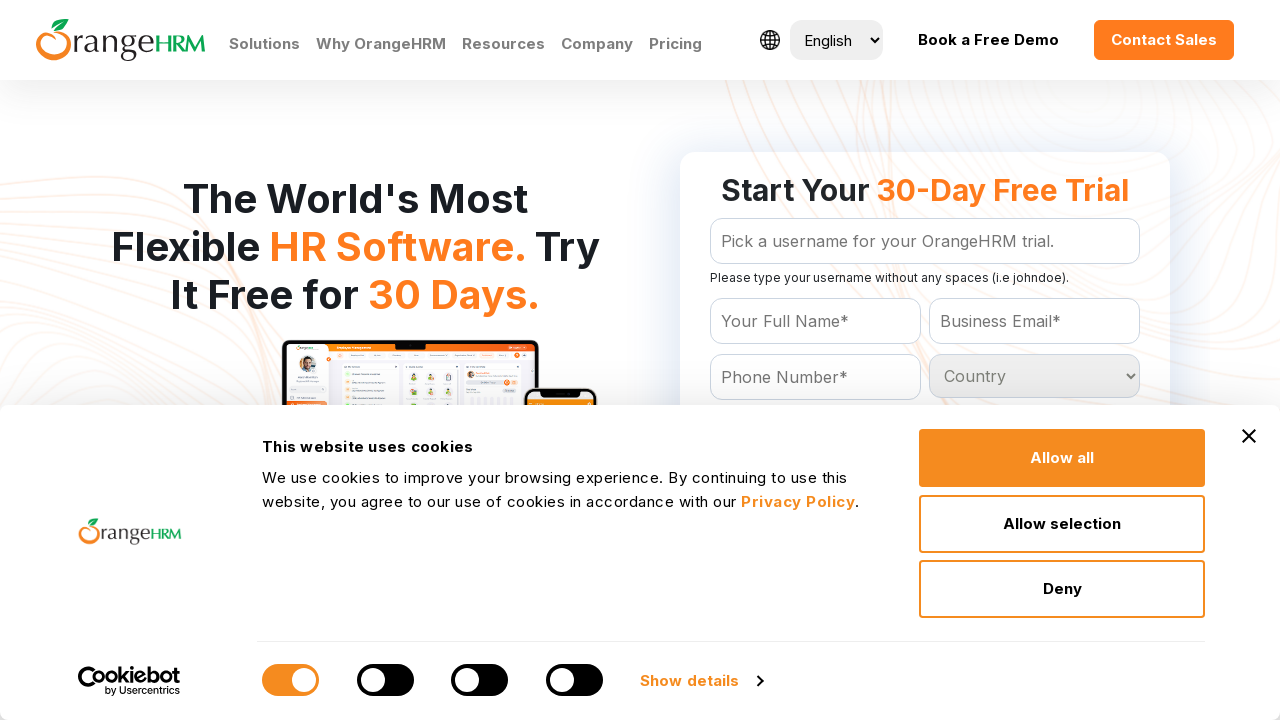

Country dropdown became visible
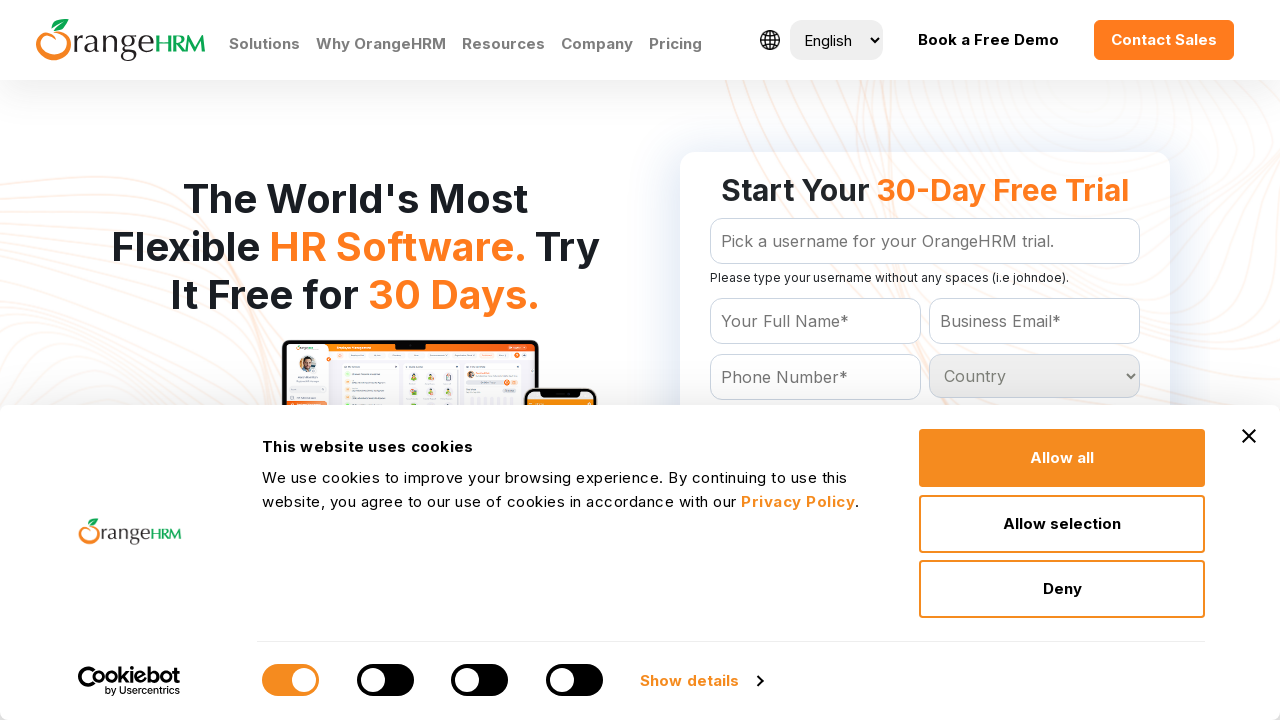

Selected 'Cuba' from country dropdown on #Form_getForm_Country
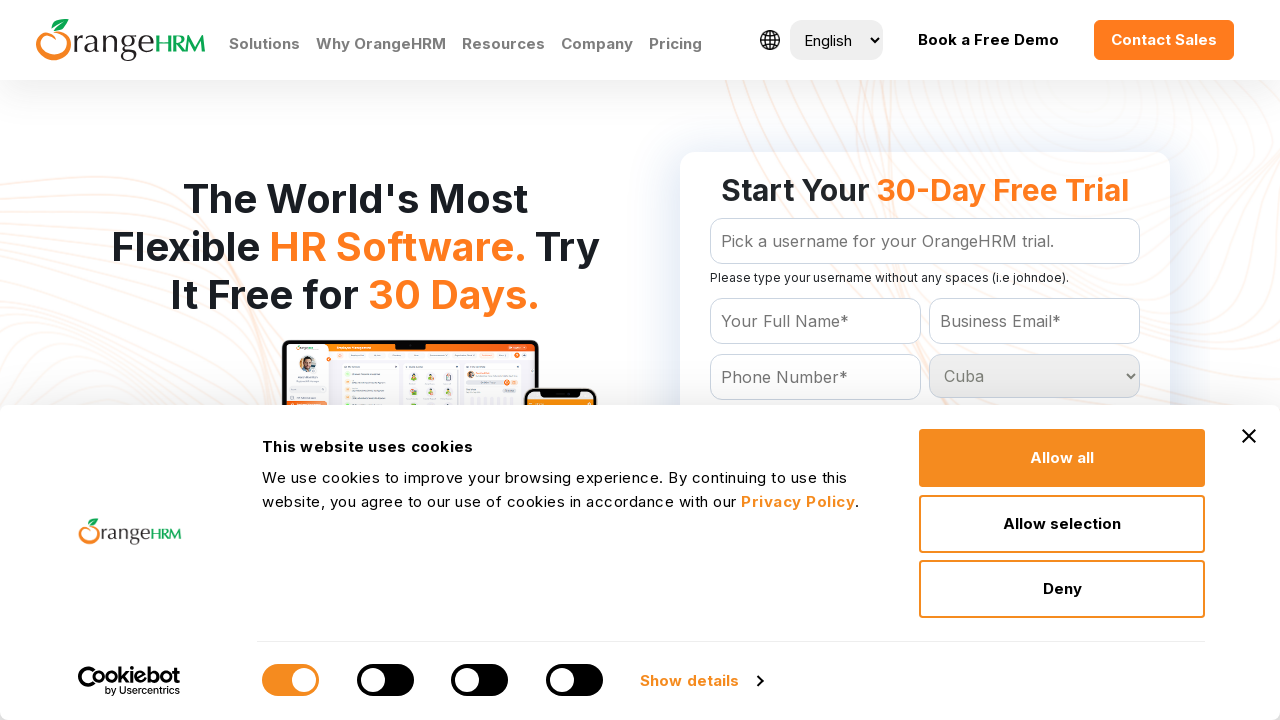

Retrieved all country options from dropdown
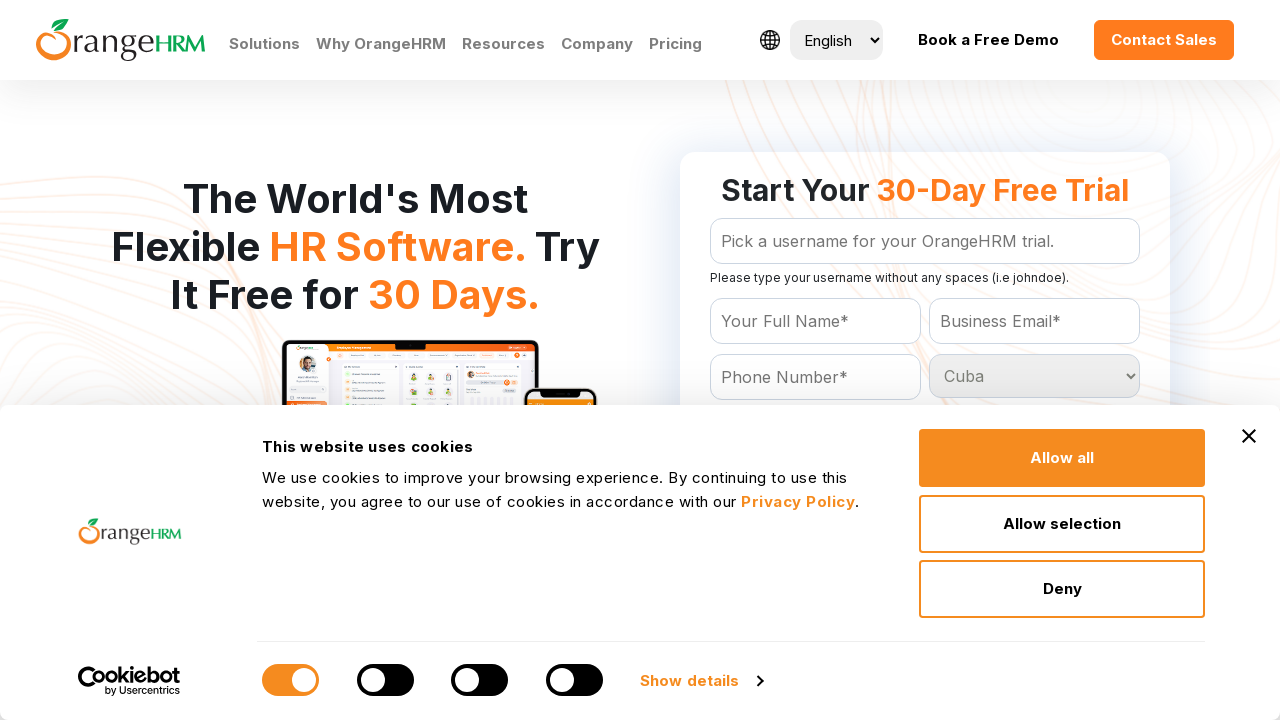

Total countries in dropdown: 233
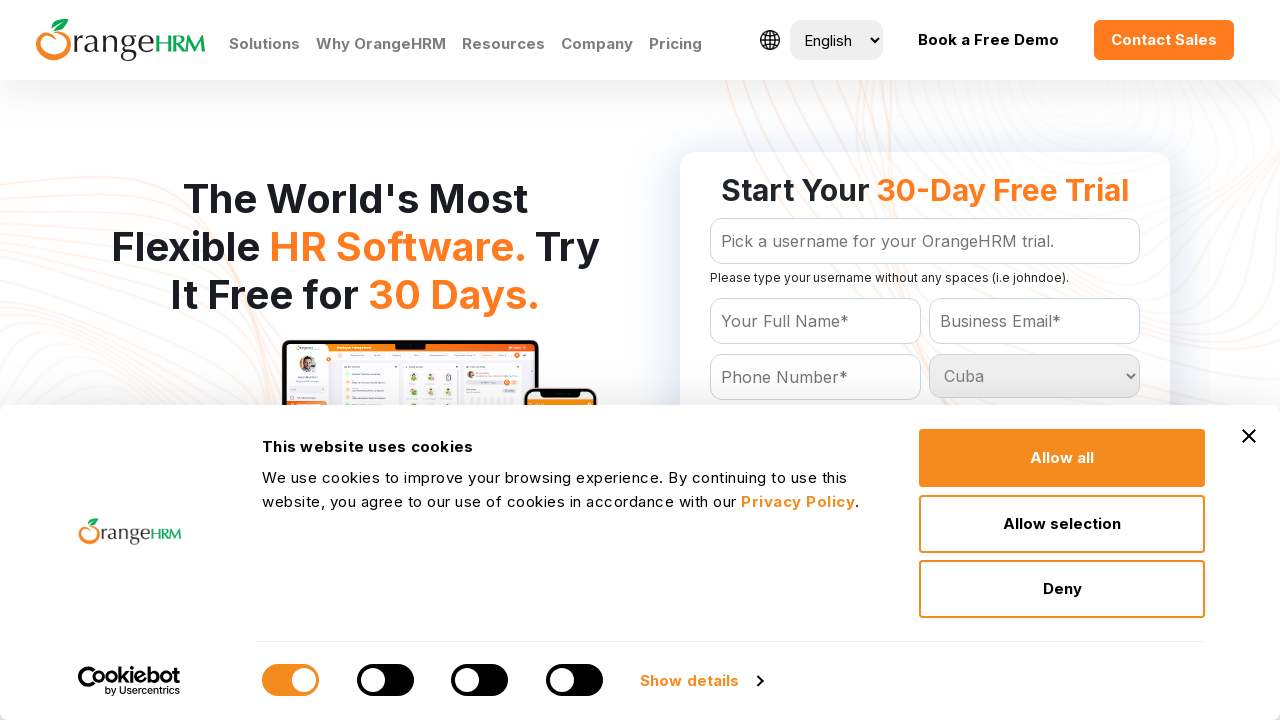

Printed all 233 country names from dropdown
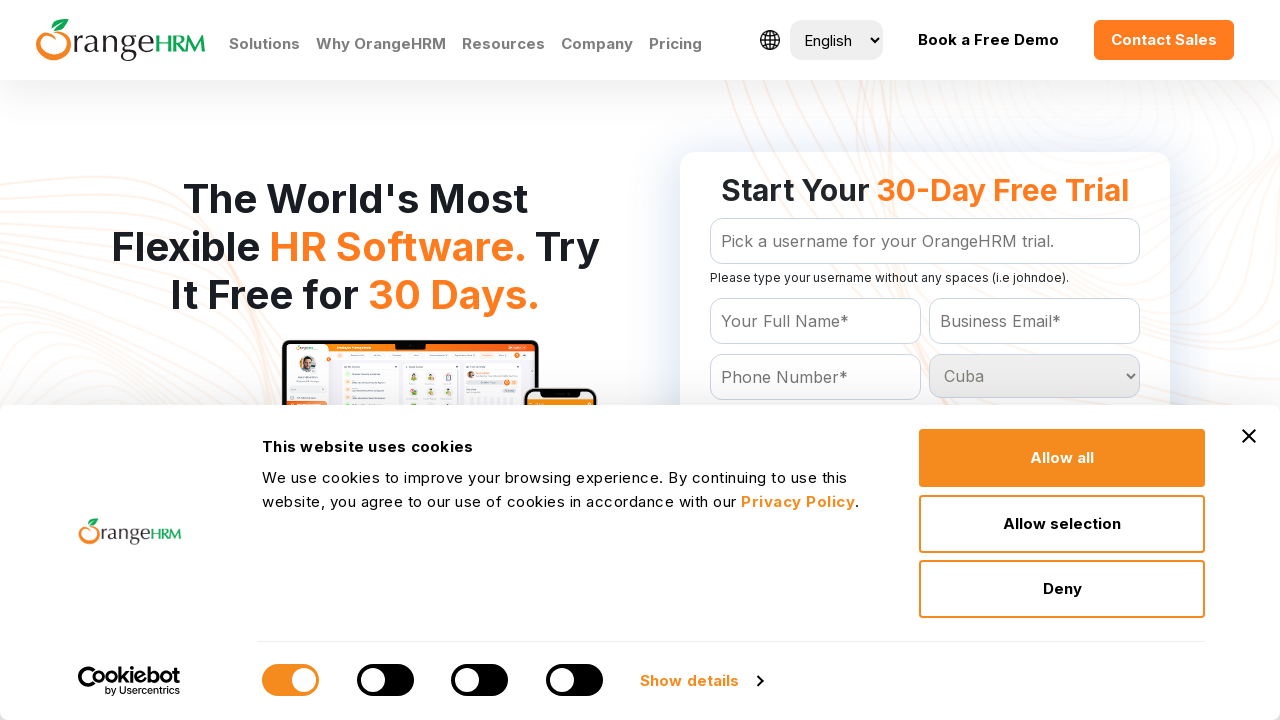

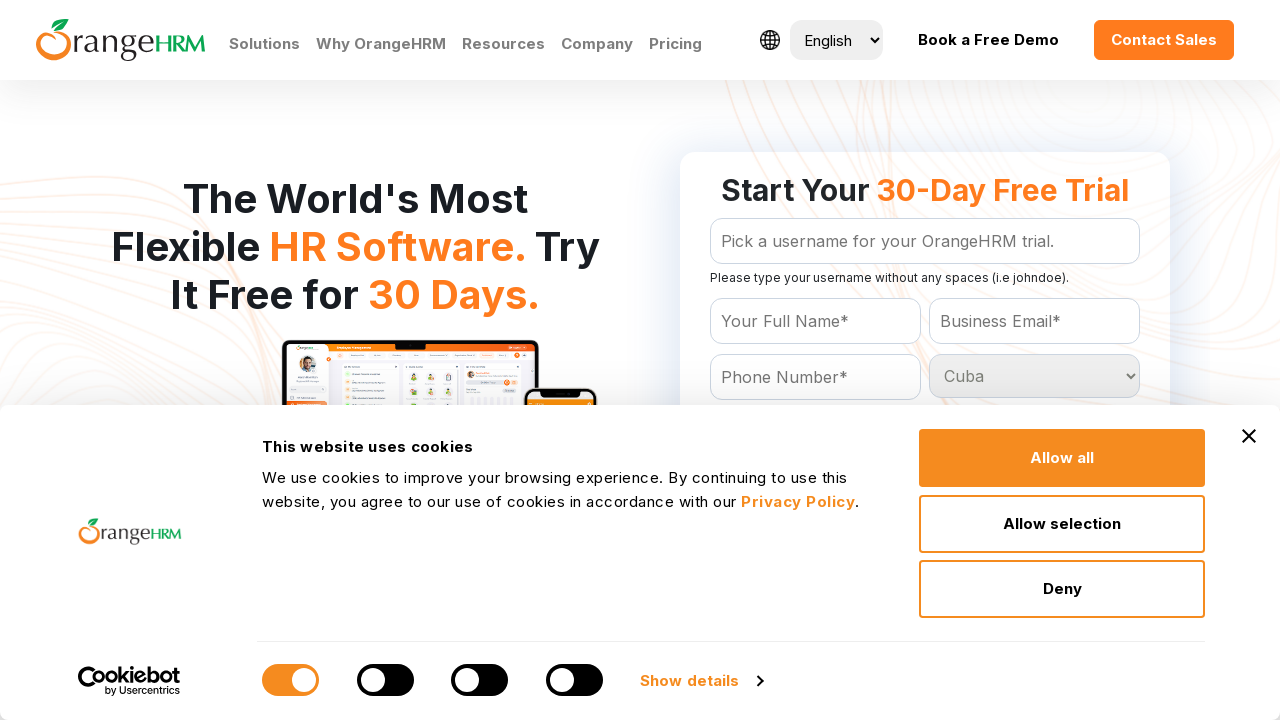